Calculates the sum of two numbers displayed on the page, selects the result from a dropdown menu, and submits the form

Starting URL: http://suninjuly.github.io/selects1.html

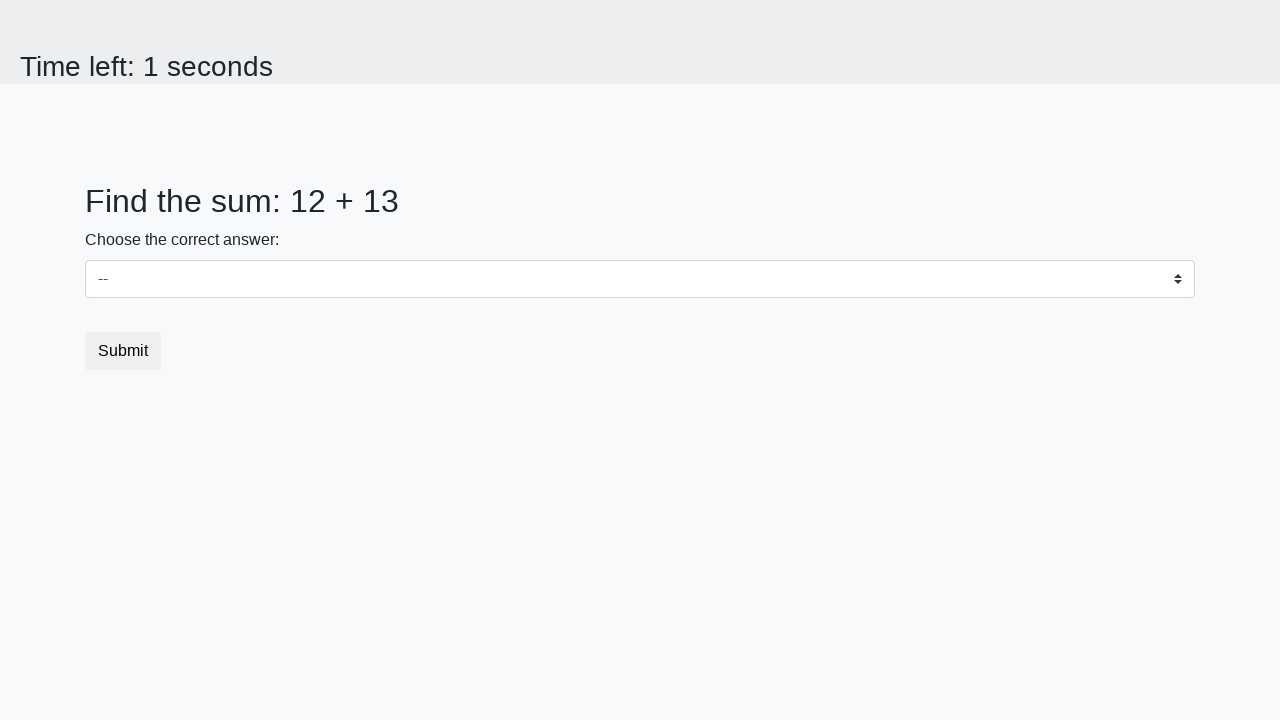

Extracted first number from #num1 element
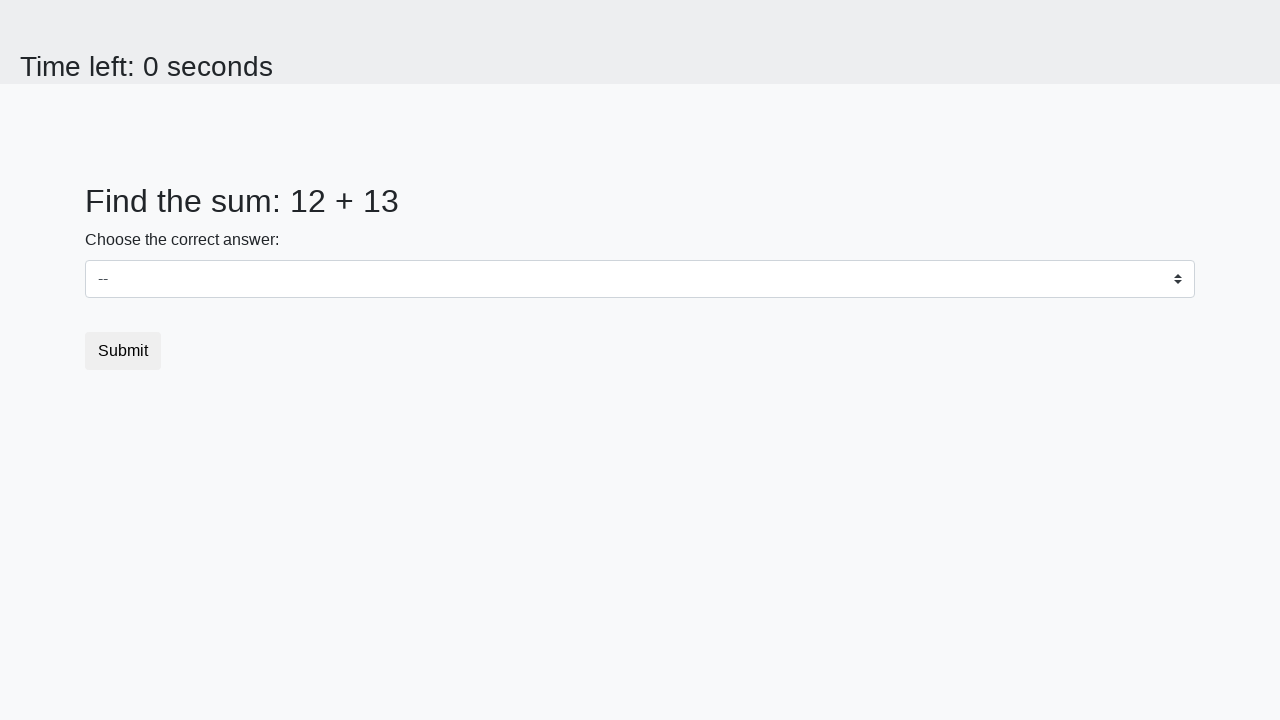

Extracted second number from #num2 element
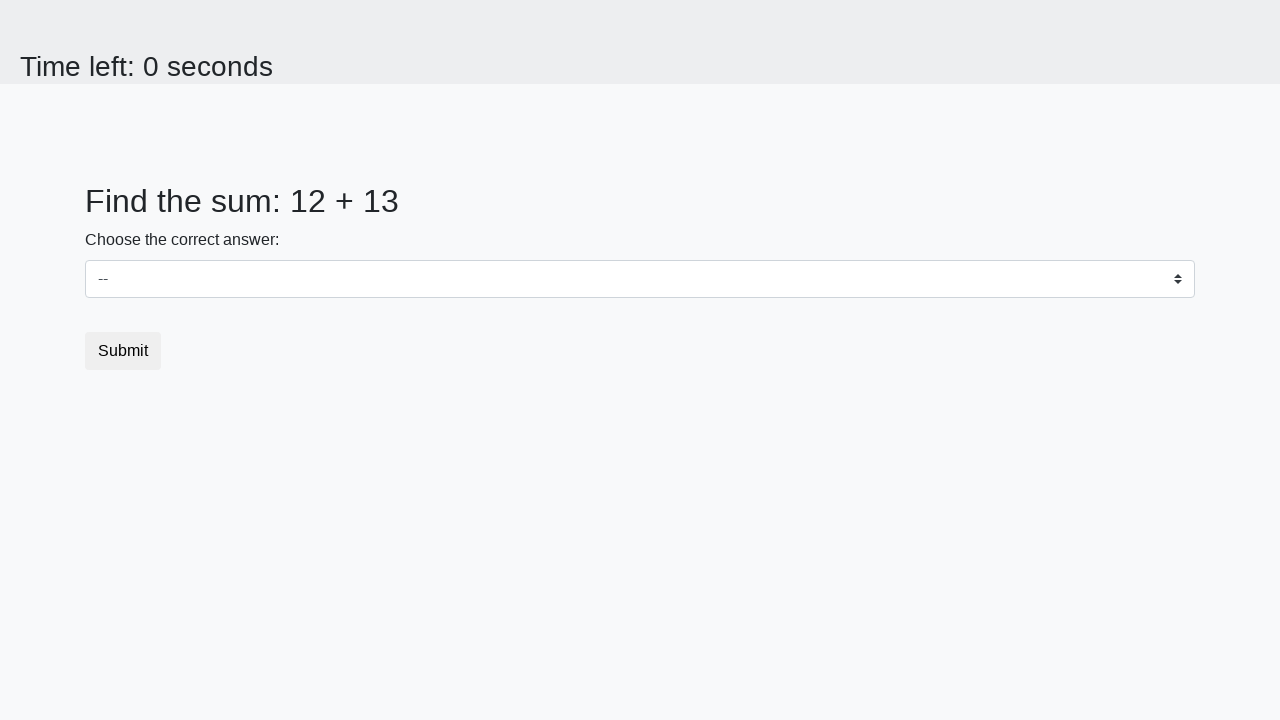

Calculated sum of 12 + 13 = 25
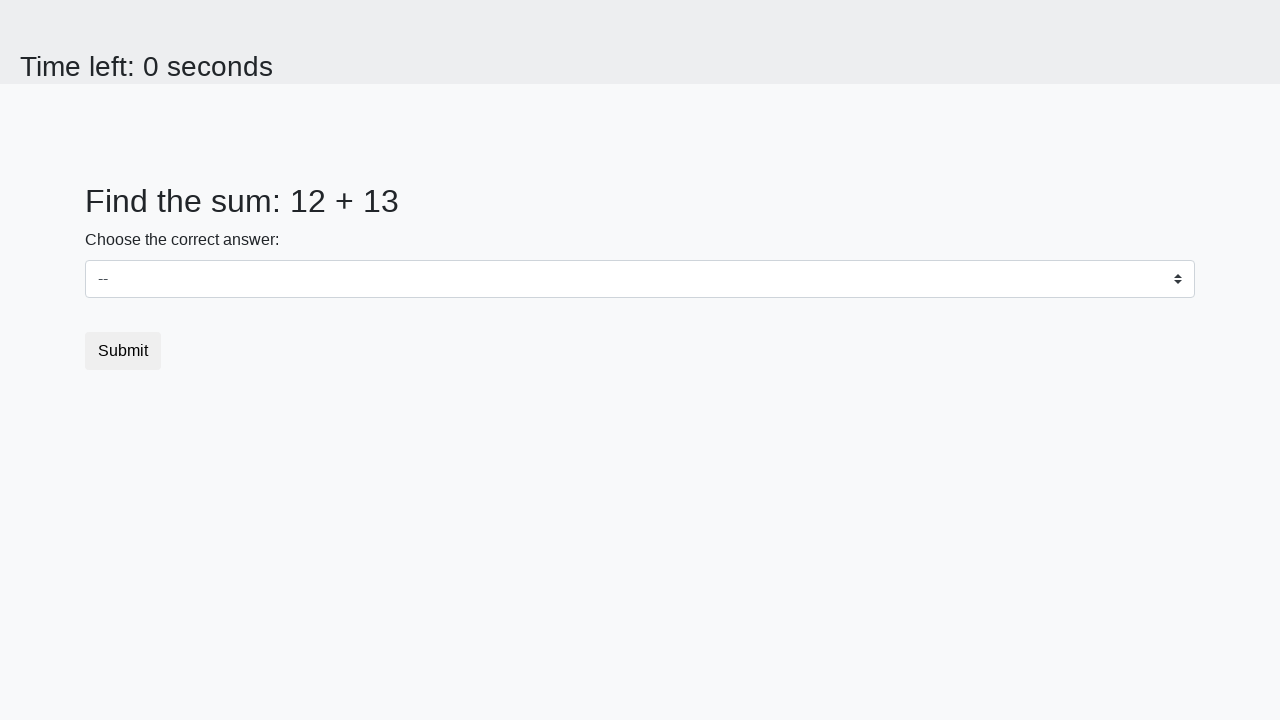

Selected calculated value '25' from dropdown #dropdown on #dropdown
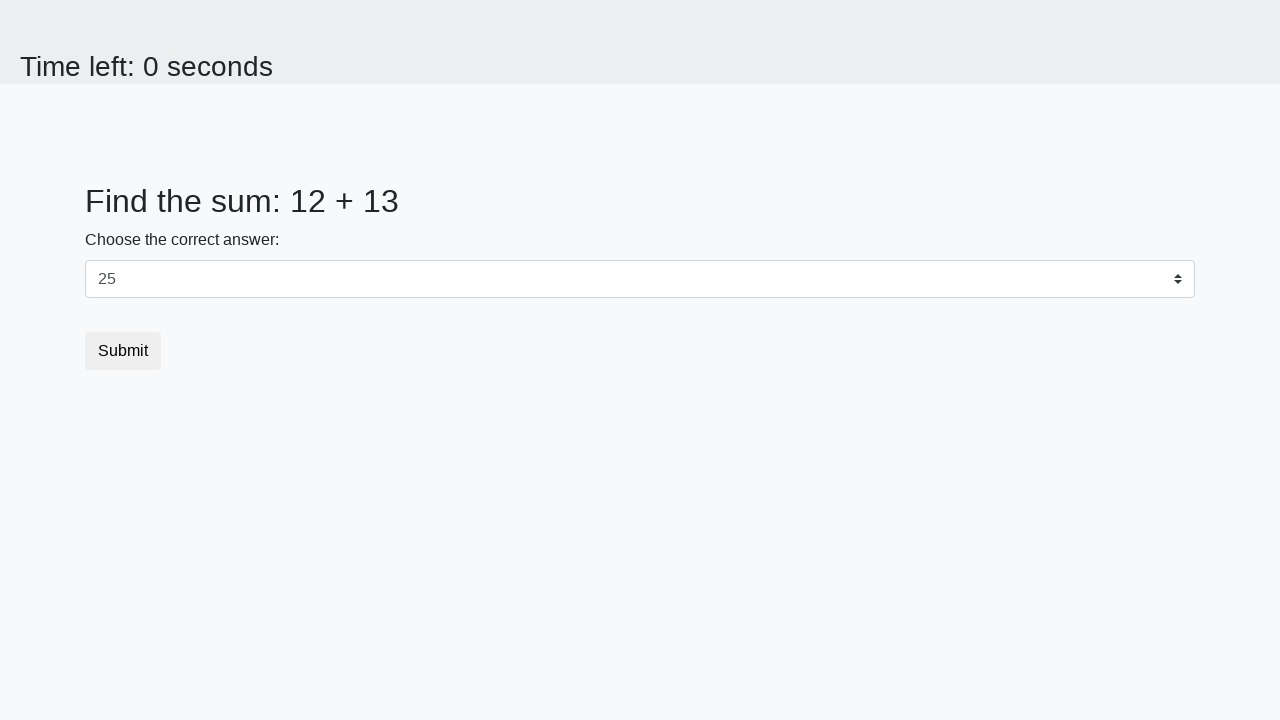

Clicked submit button to submit the form at (123, 351) on button[type="submit"]
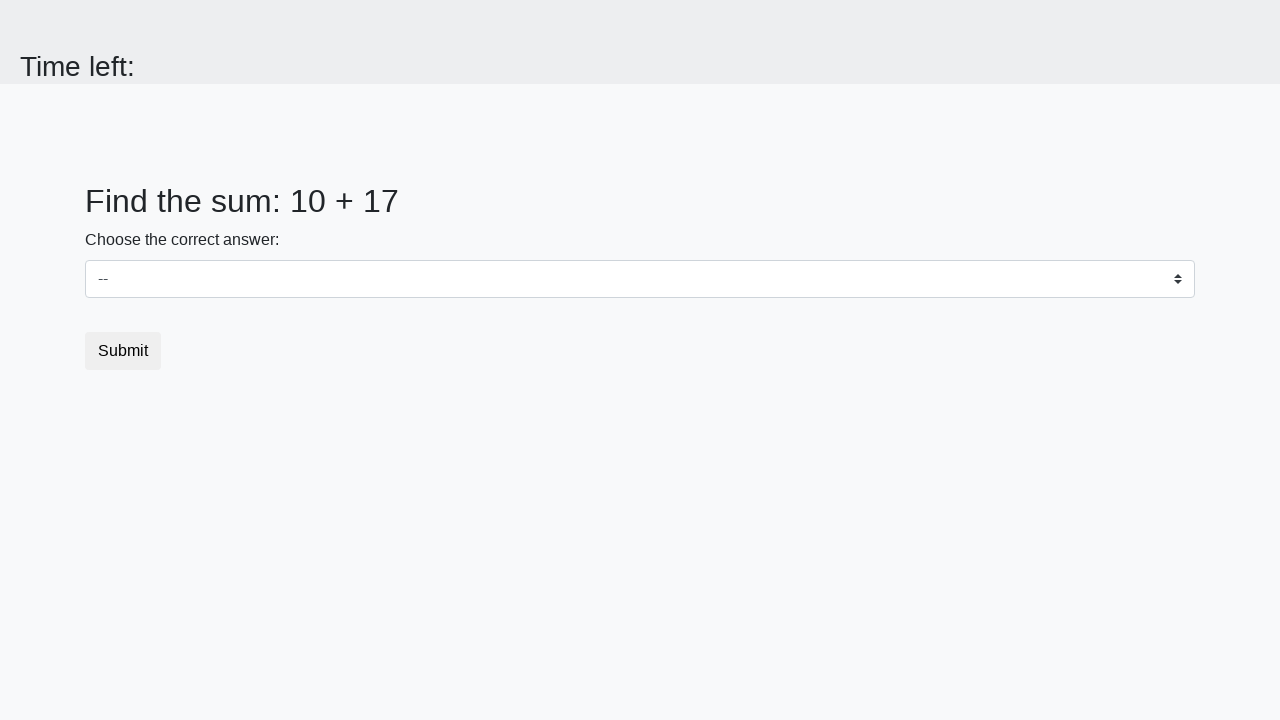

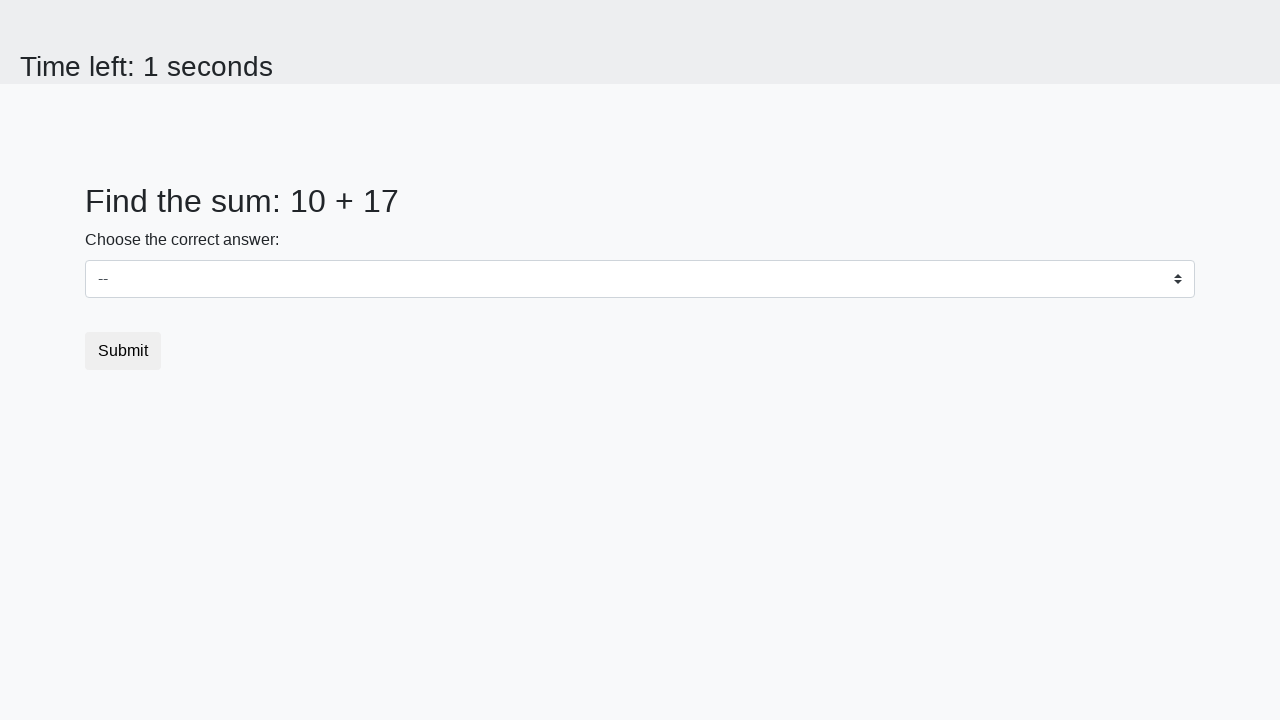